Tests handling browser dialog/alert popups by dismissing a confirmation dialog

Starting URL: https://rahulshettyacademy.com/AutomationPractice/

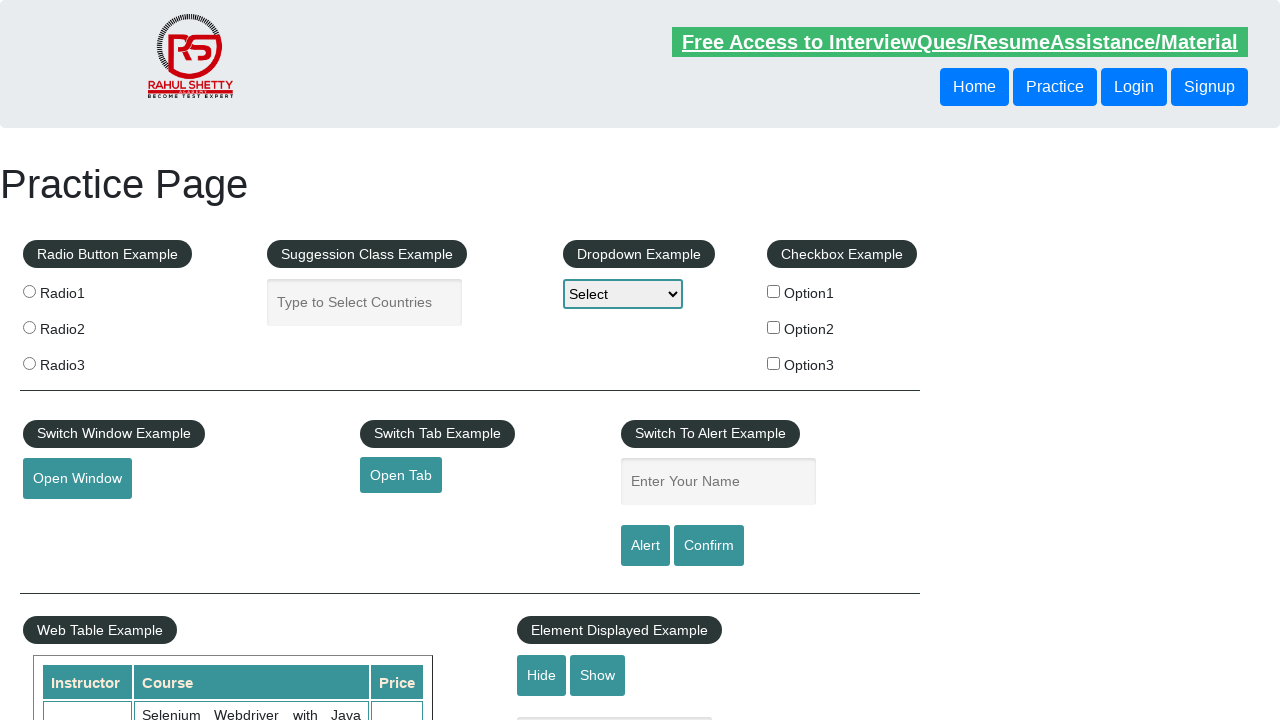

Set up dialog handler to dismiss alerts
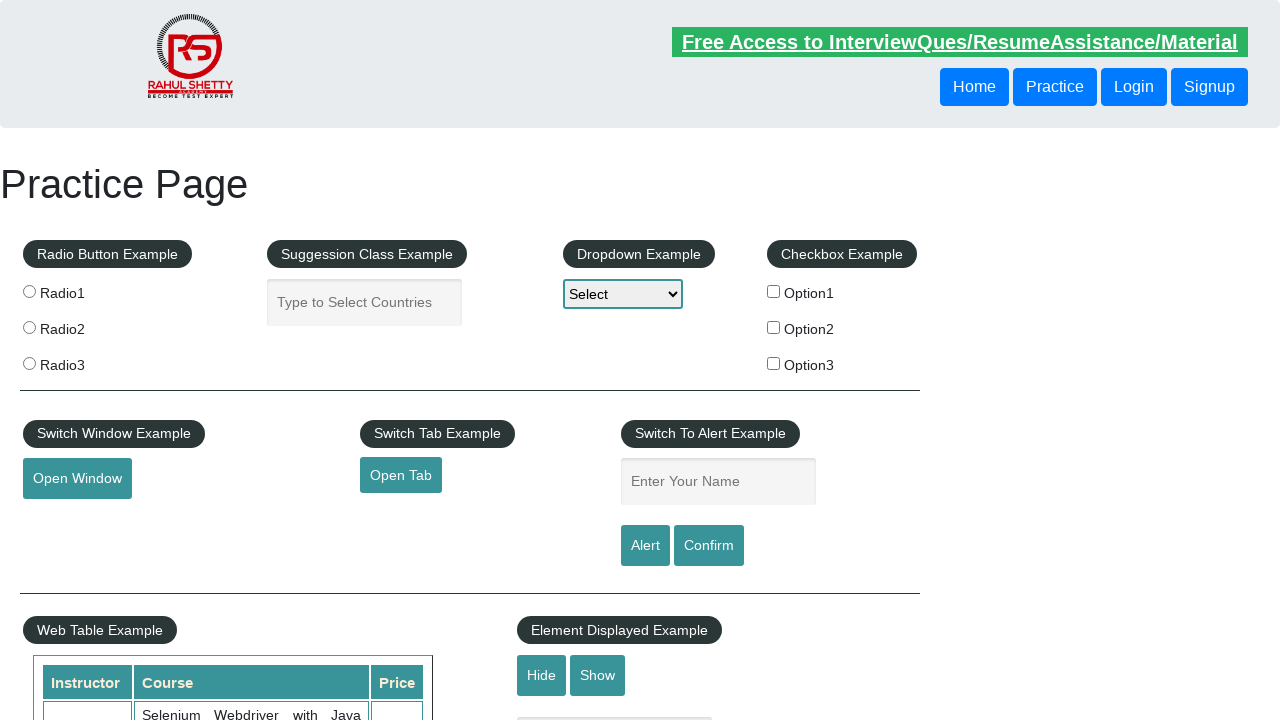

Clicked confirm button to trigger dialog at (709, 546) on #confirmbtn
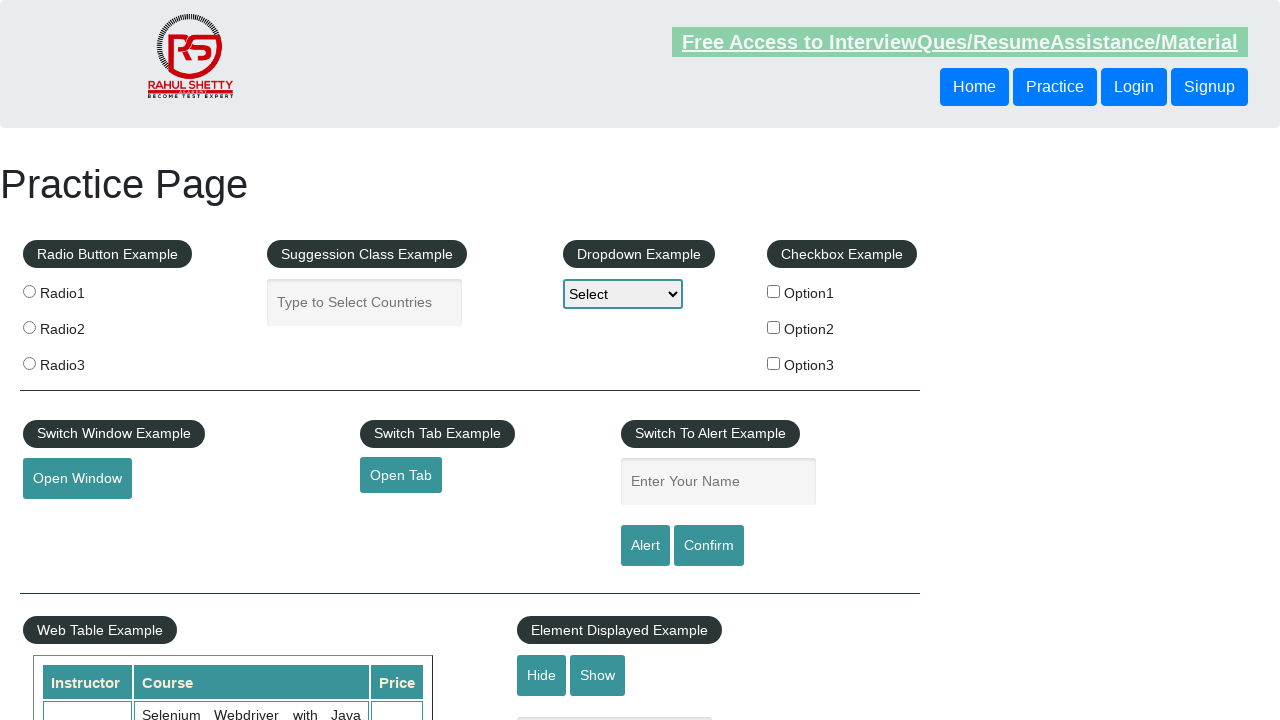

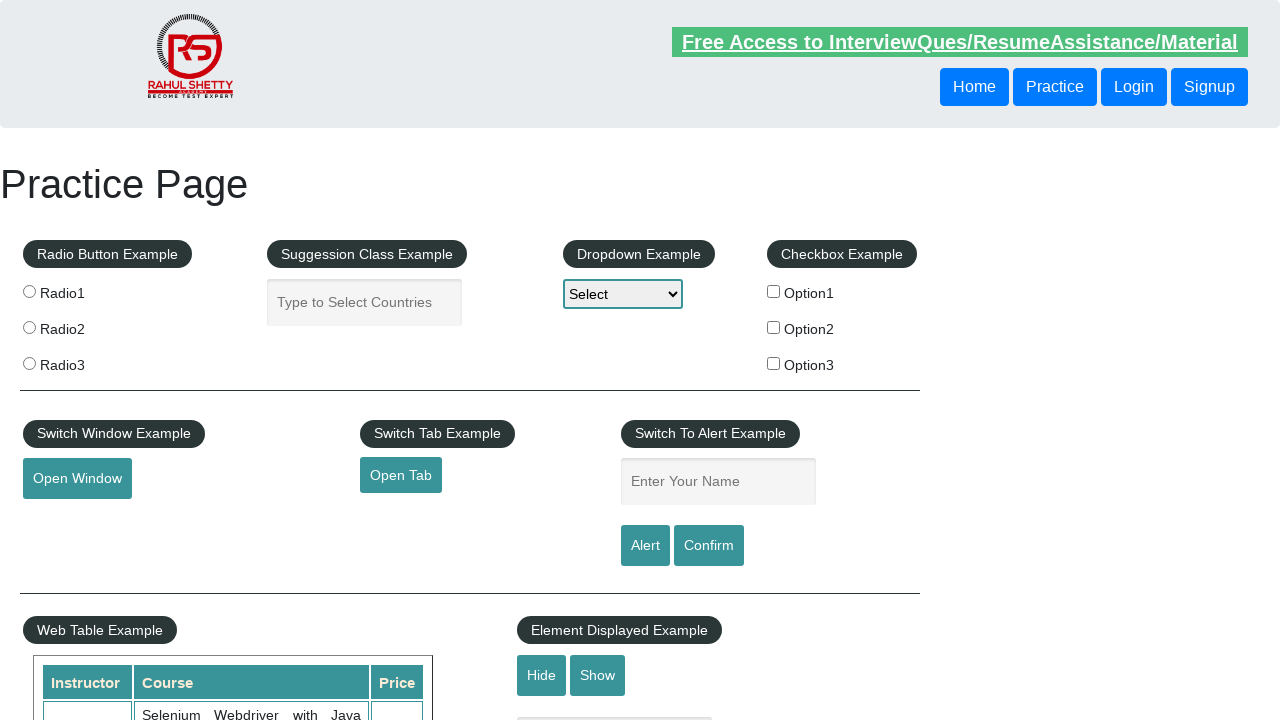